Tests bigram parser with text containing a newline character to verify it handles line breaks correctly

Starting URL: https://ayres-net.com/bigramParser

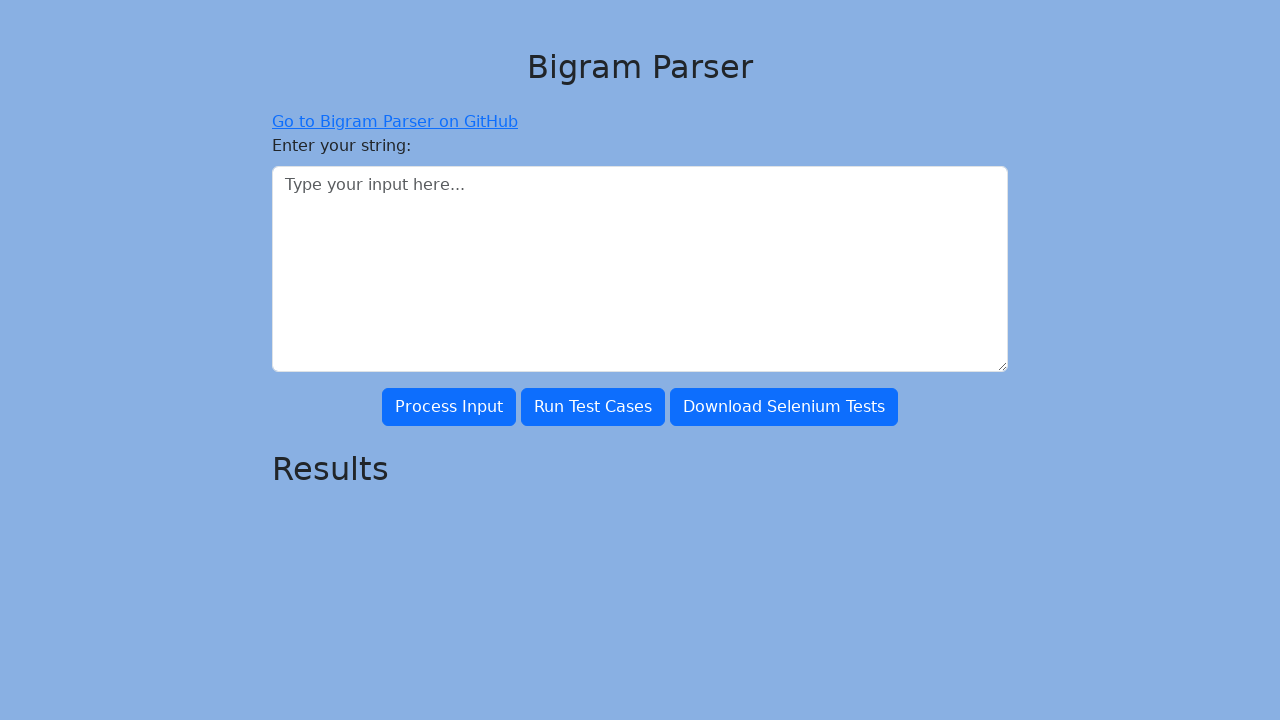

Clicked on the input field at (640, 269) on #largeInput
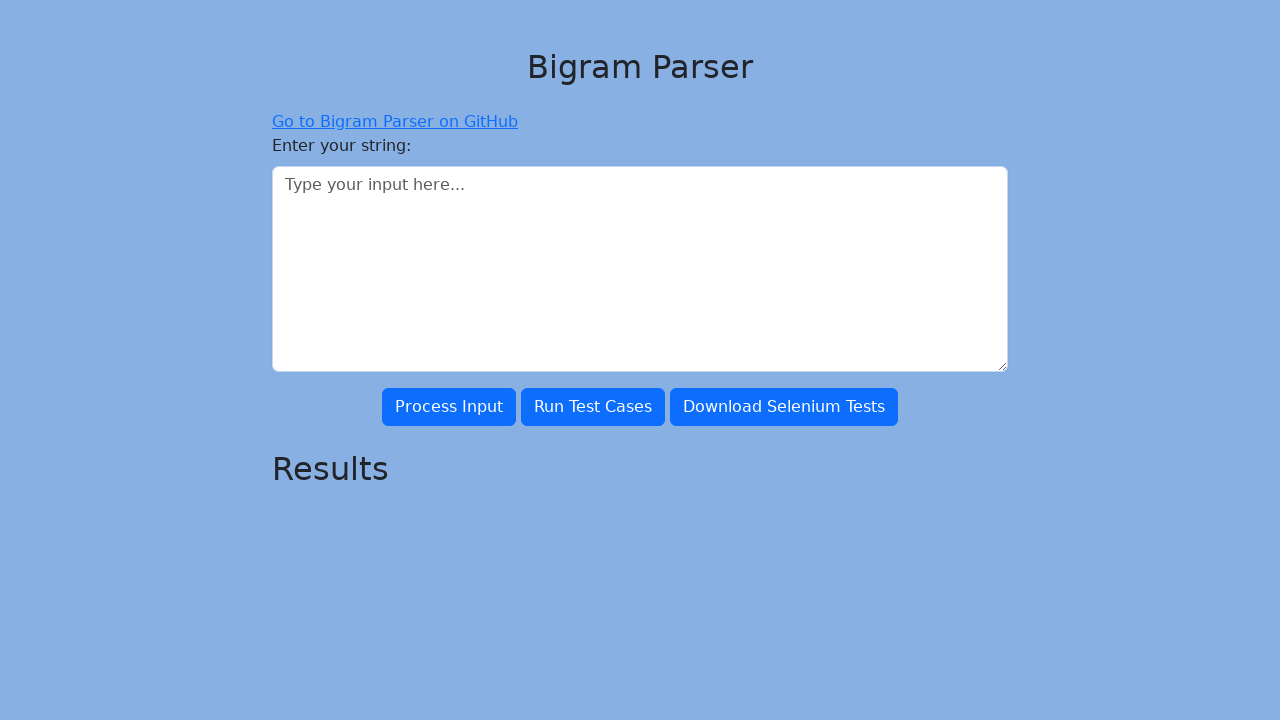

Filled input field with text containing a newline character on #largeInput
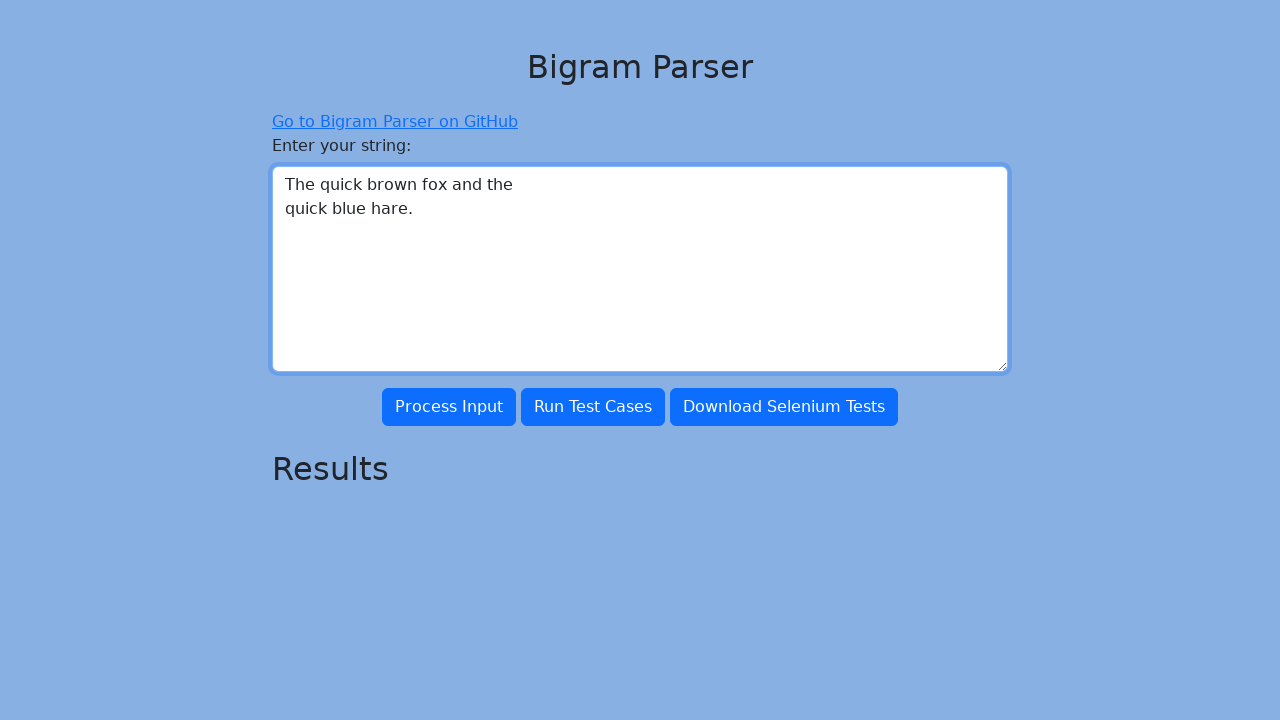

Clicked the process button to parse bigrams at (449, 407) on #processInput
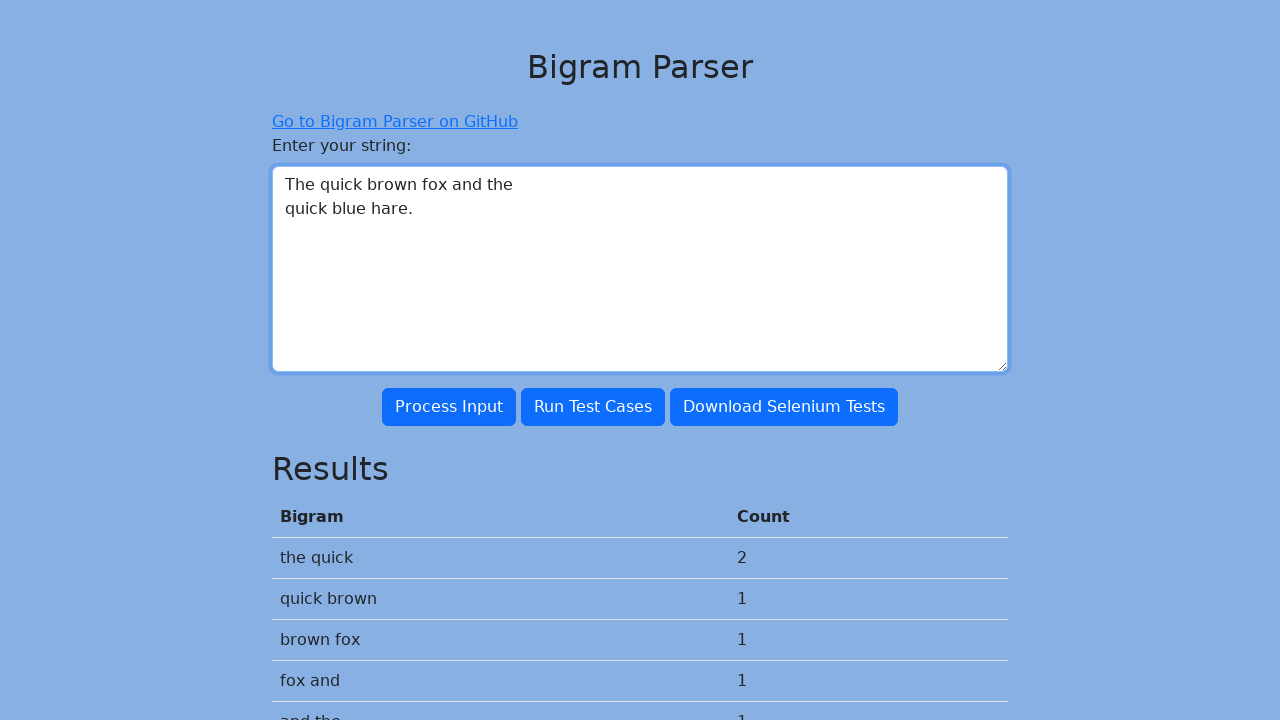

Output field appeared with bigram parsing results
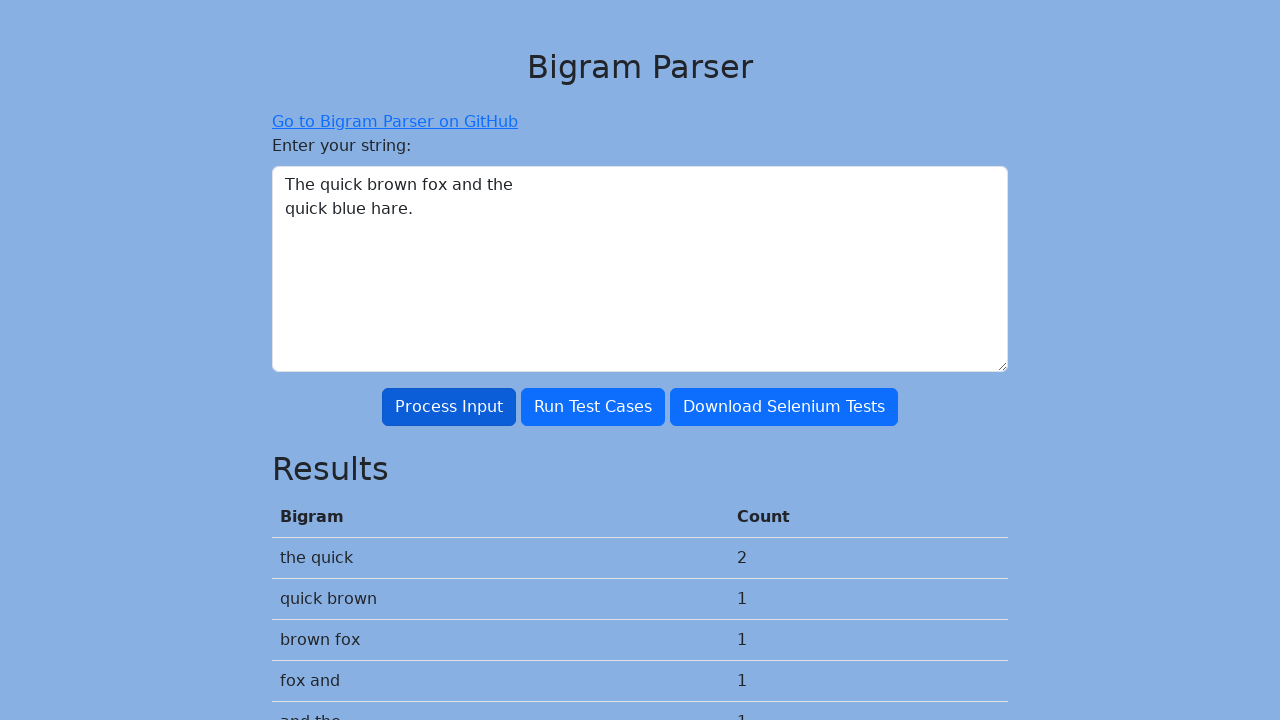

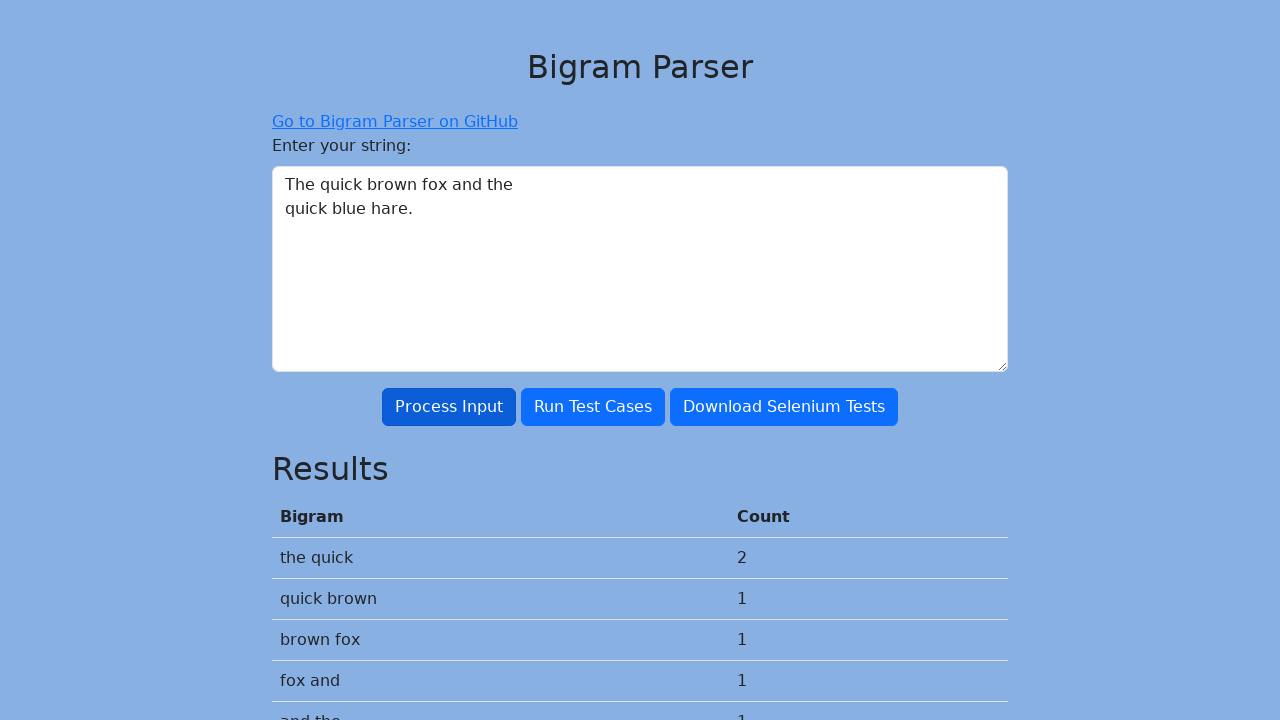